Tests checkbox functionality by finding all input elements and checking each checkbox

Starting URL: https://the-internet.herokuapp.com/checkboxes

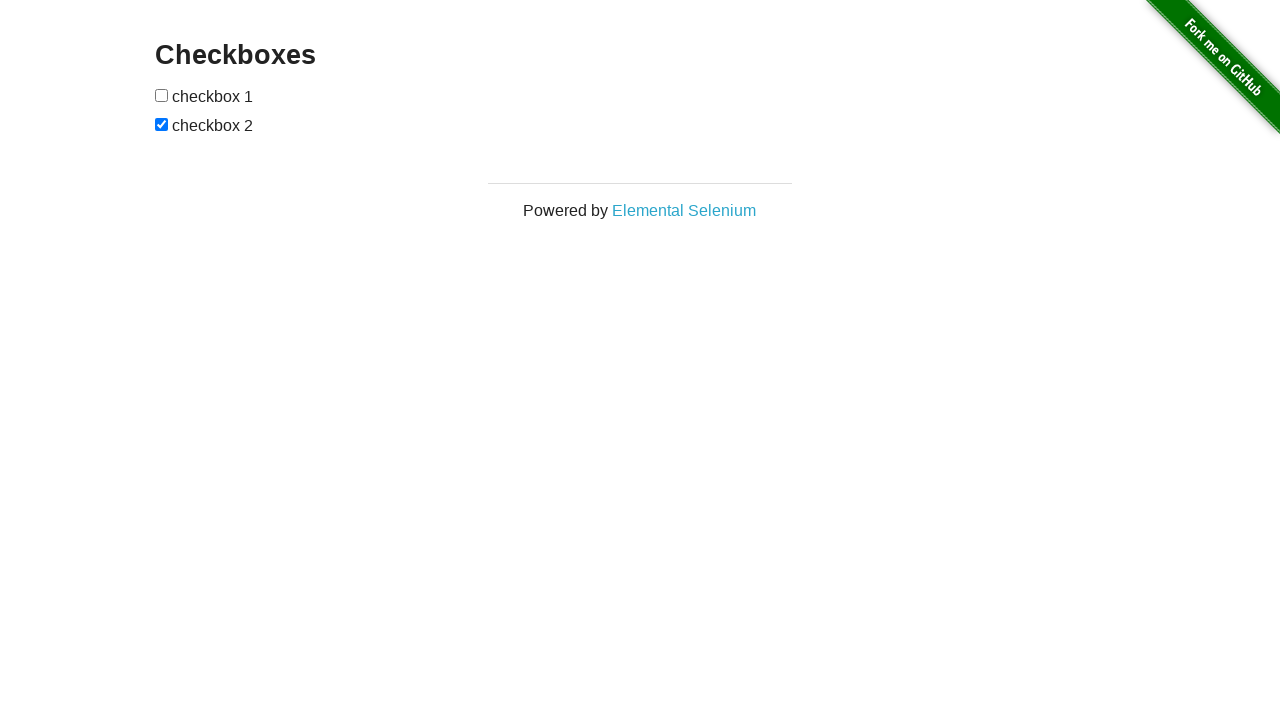

Navigated to checkbox test page
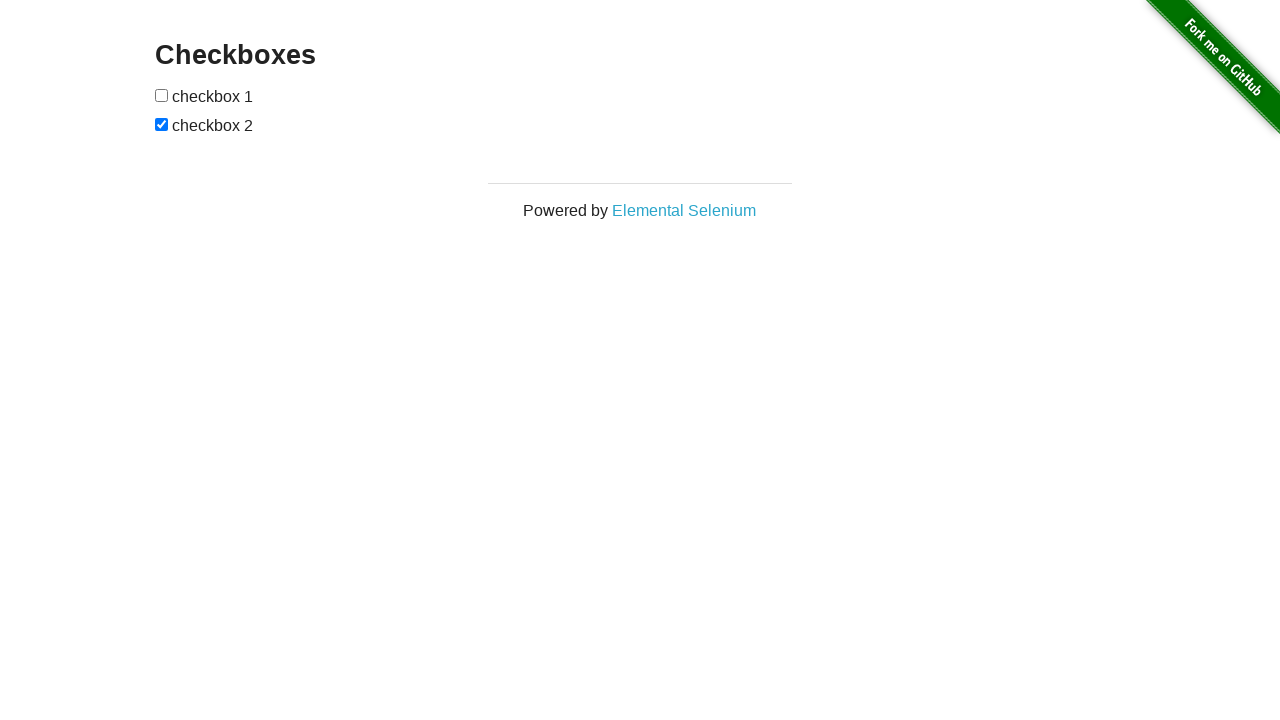

Found all checkbox input elements on the page
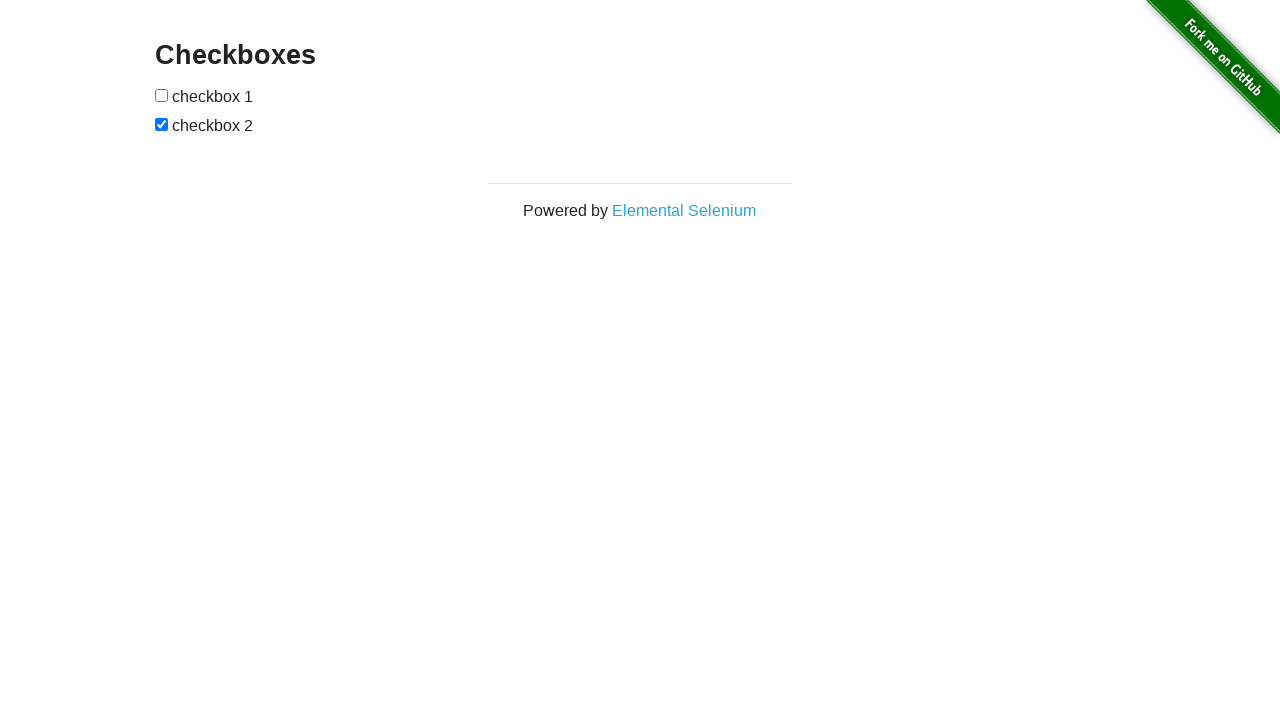

Clicked unchecked checkbox to check it at (162, 95) on input[type='checkbox'] >> nth=0
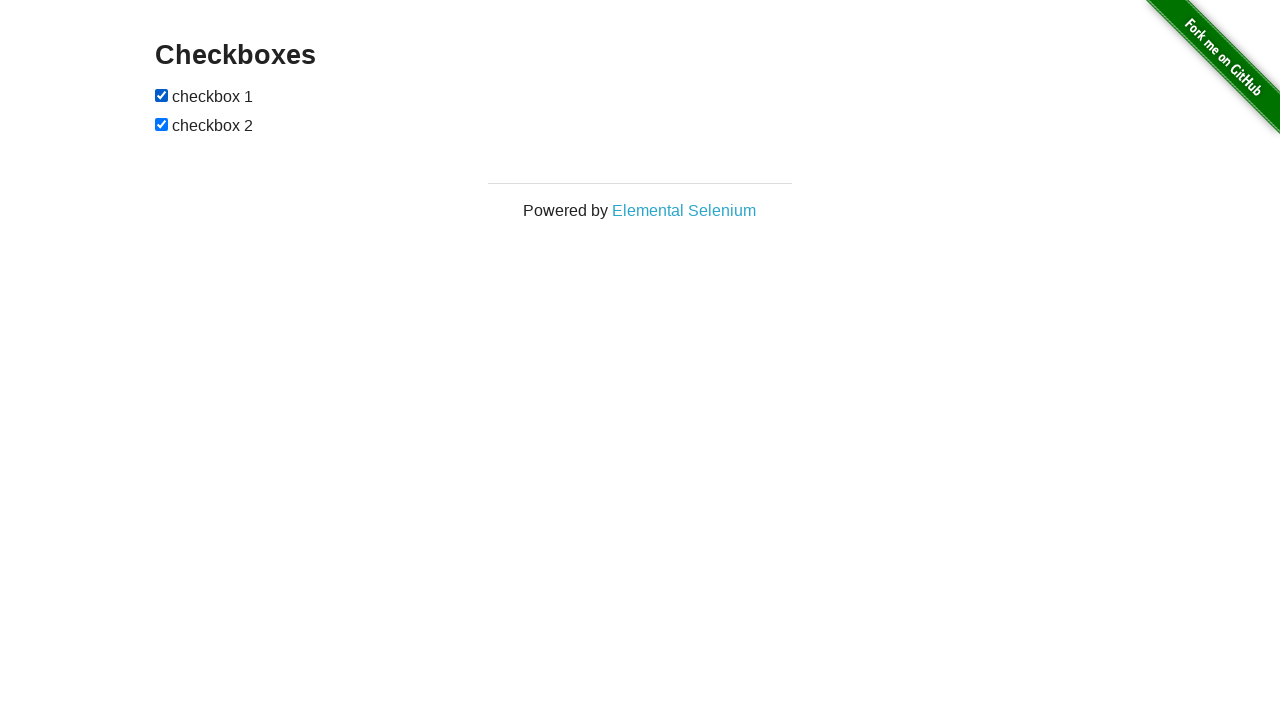

Verified checkbox is now checked
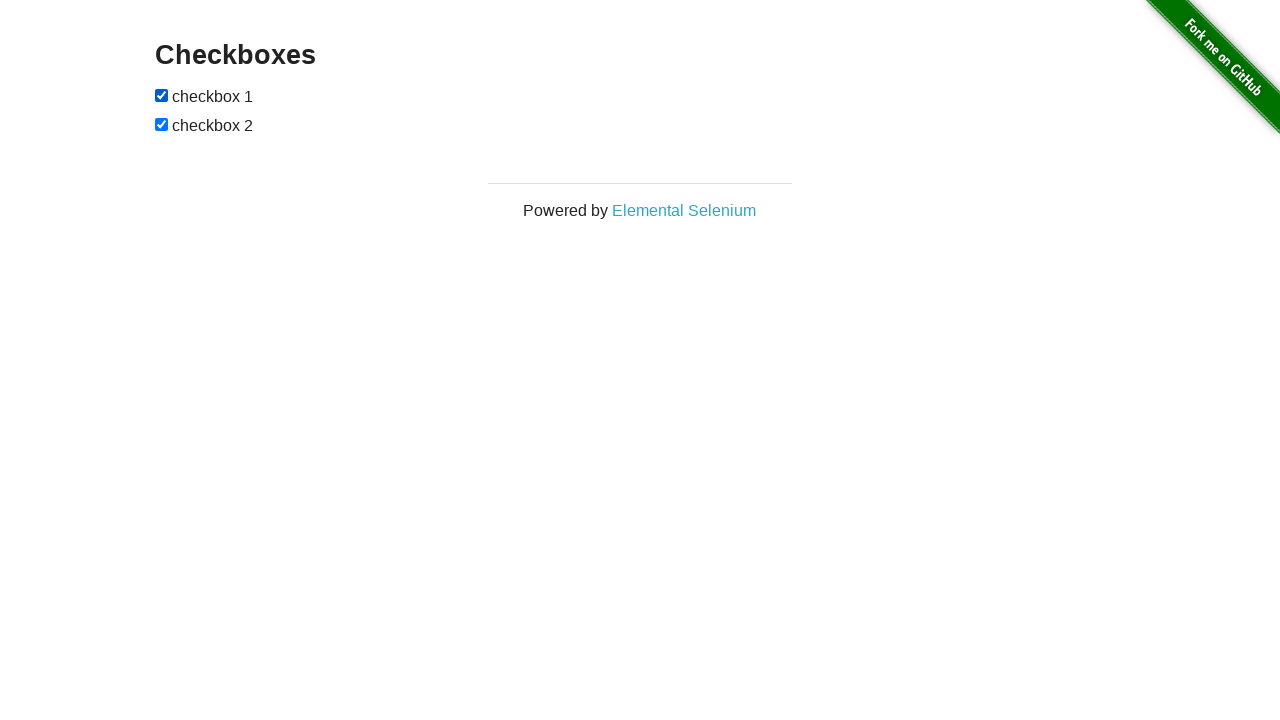

Verified checkbox is now checked
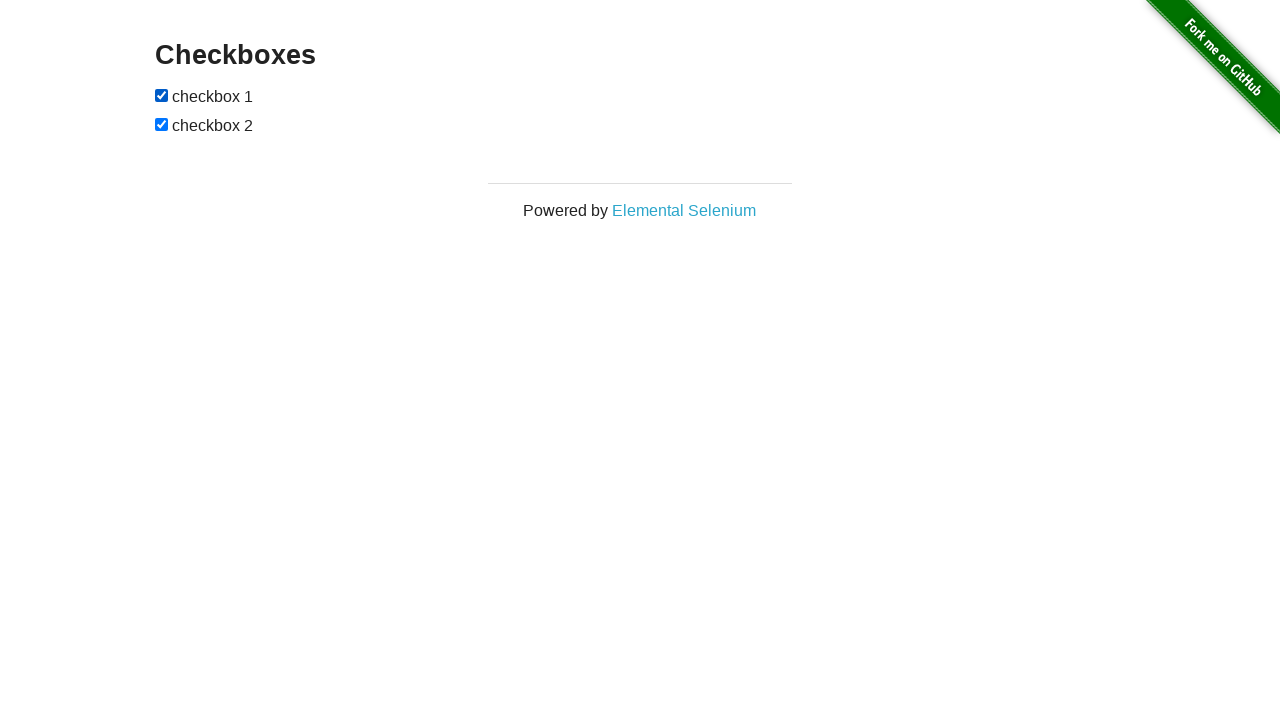

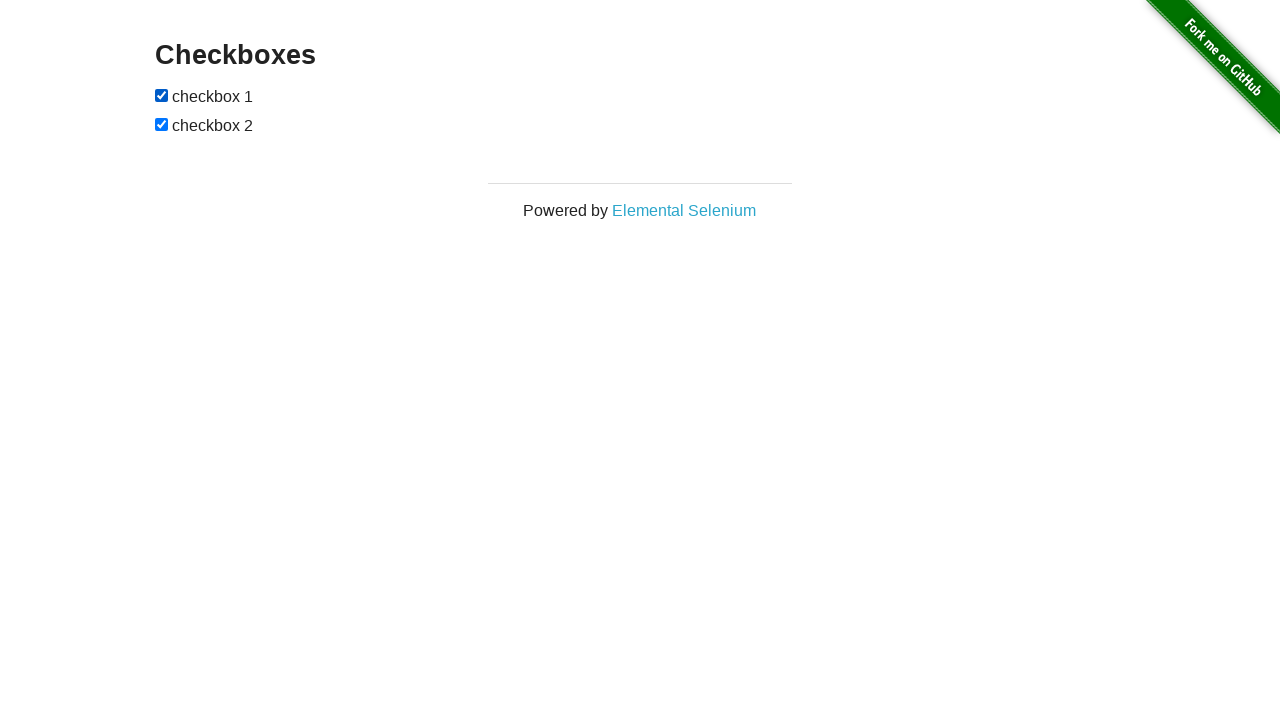